Opens Playwright documentation site, searches for "Test Assertions" using the search functionality, and waits for search suggestions to appear

Starting URL: https://playwright.dev/

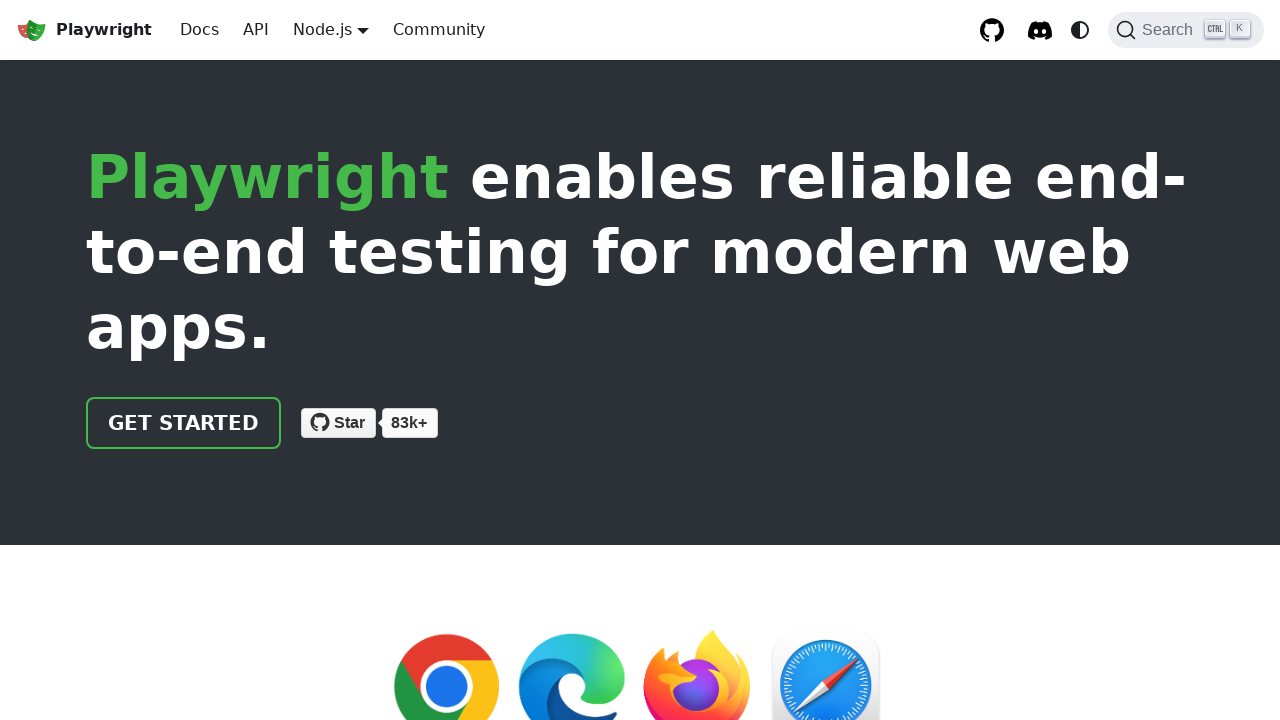

Clicked on the search button container at (1161, 30) on .DocSearch-Button-Container
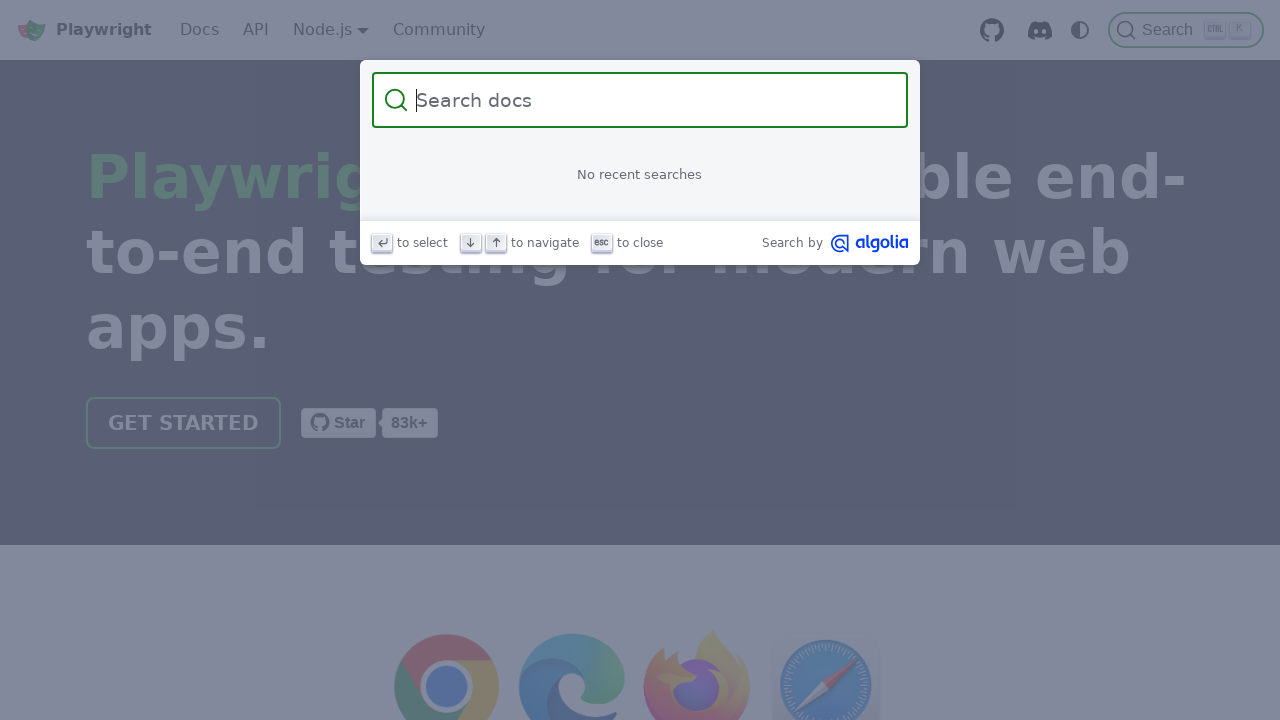

Filled search input with 'Test Assertions' on input[id="docsearch-input"]
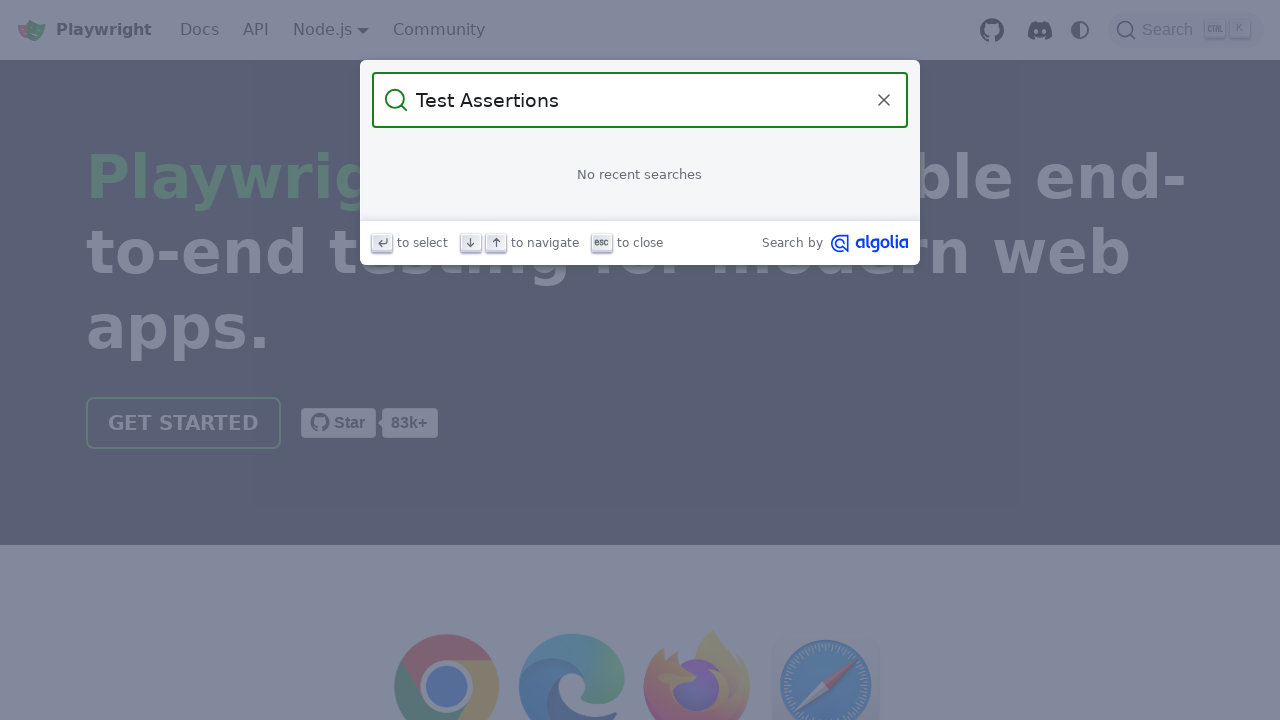

Search suggestions list appeared
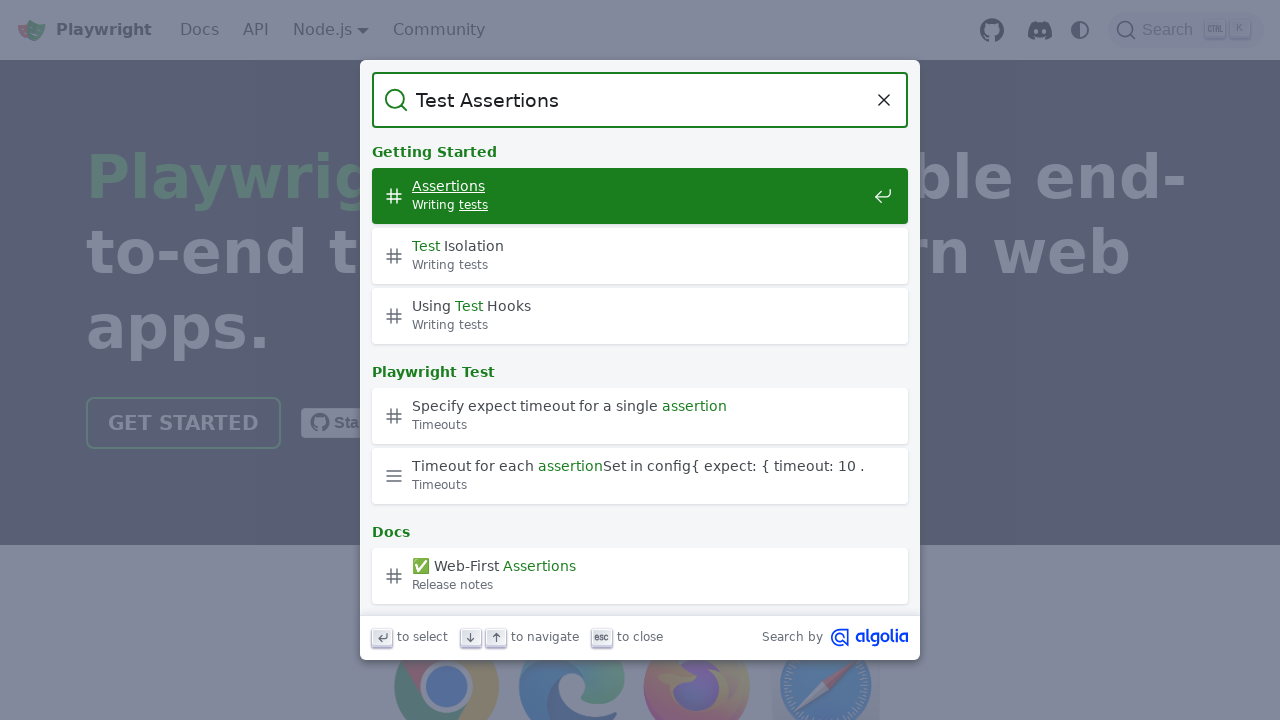

Printed suggestion 1 of 3
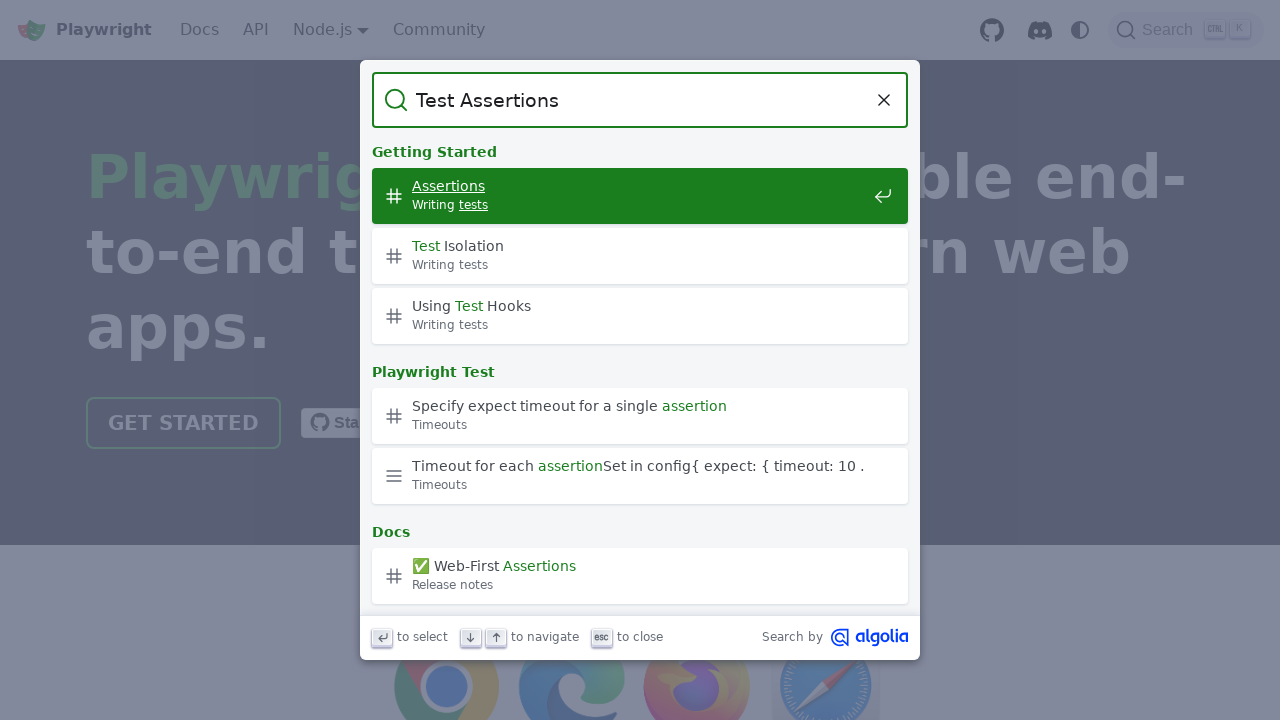

Printed suggestion 2 of 3
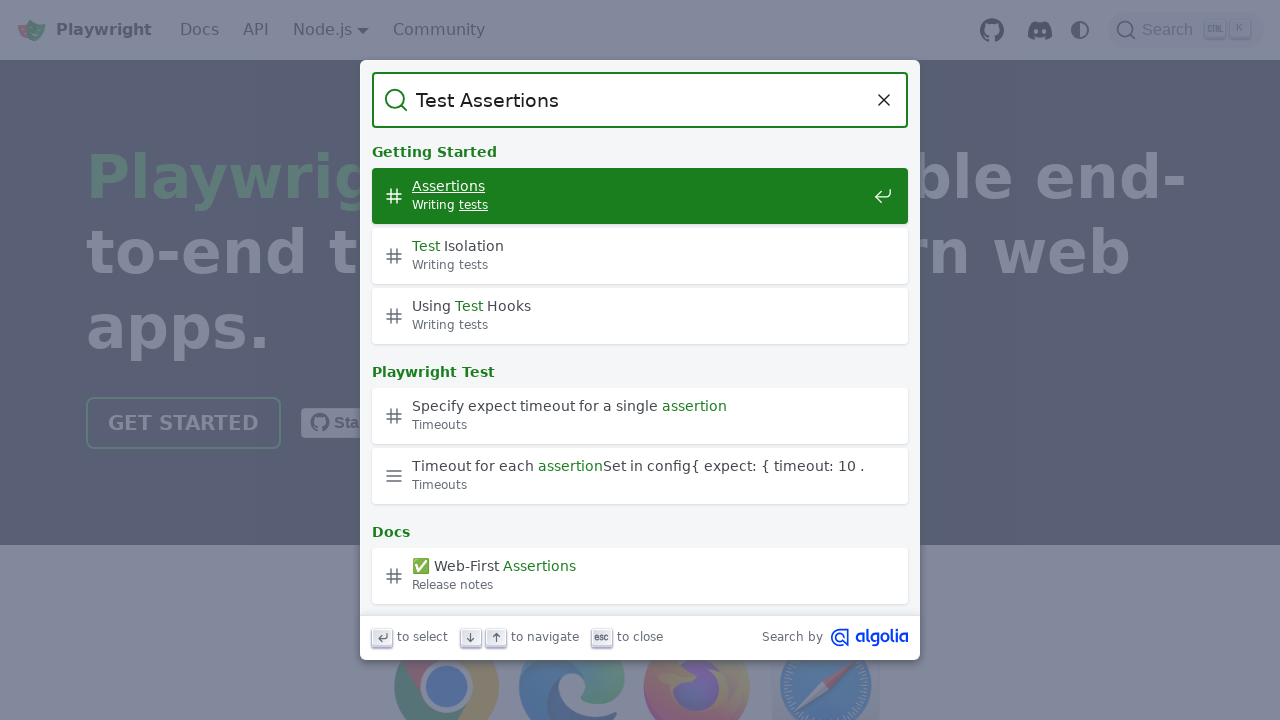

Printed suggestion 3 of 3
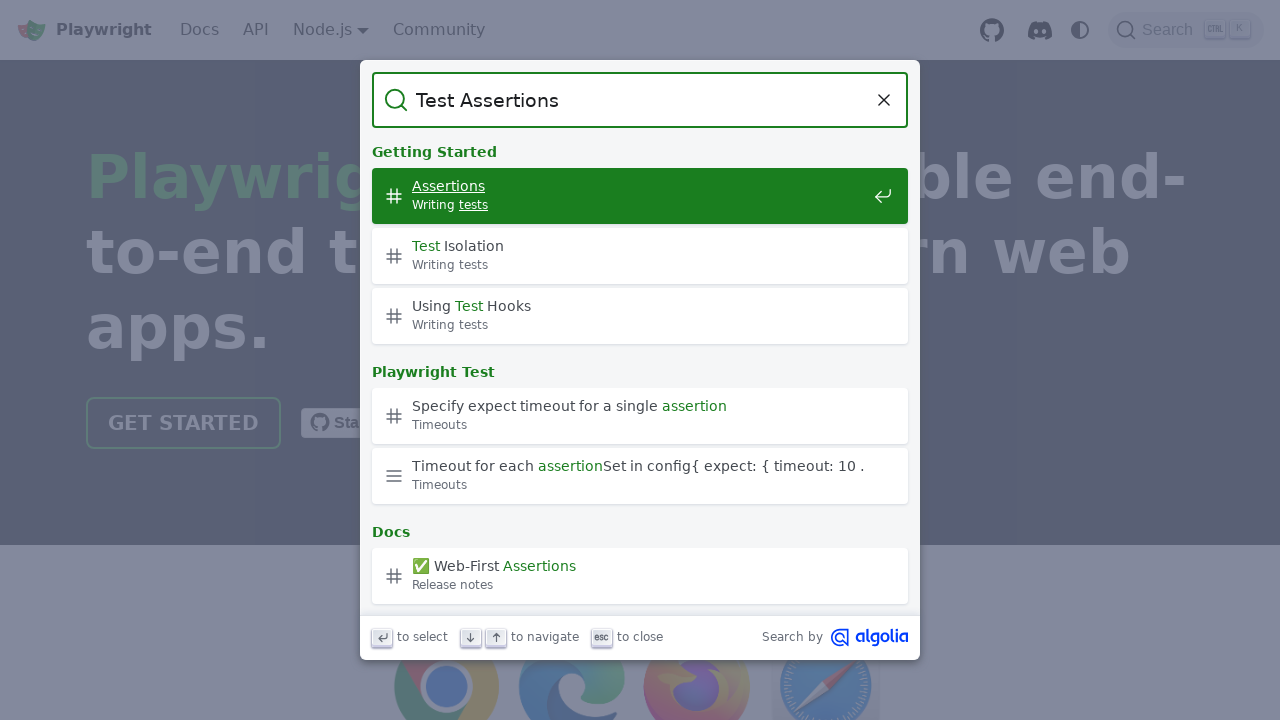

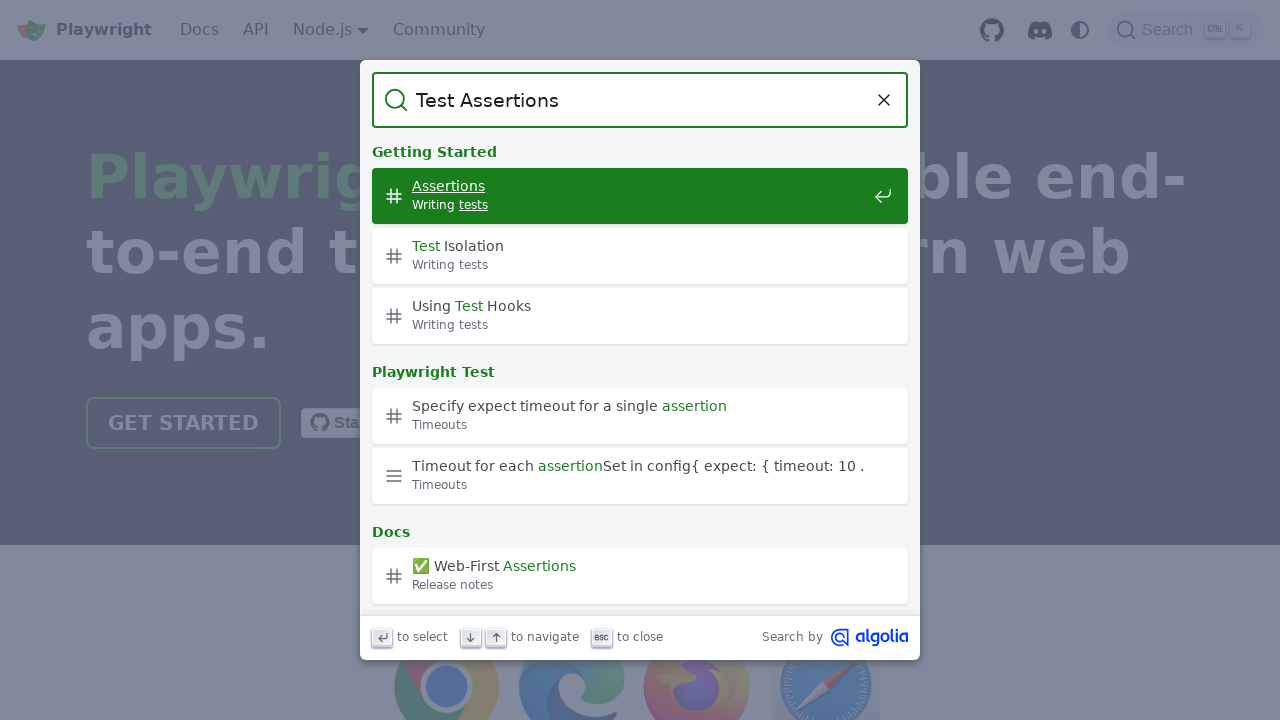